Tests static dropdown functionality by selecting different currency options using various selection methods

Starting URL: https://rahulshettyacademy.com/dropdownsPractise/

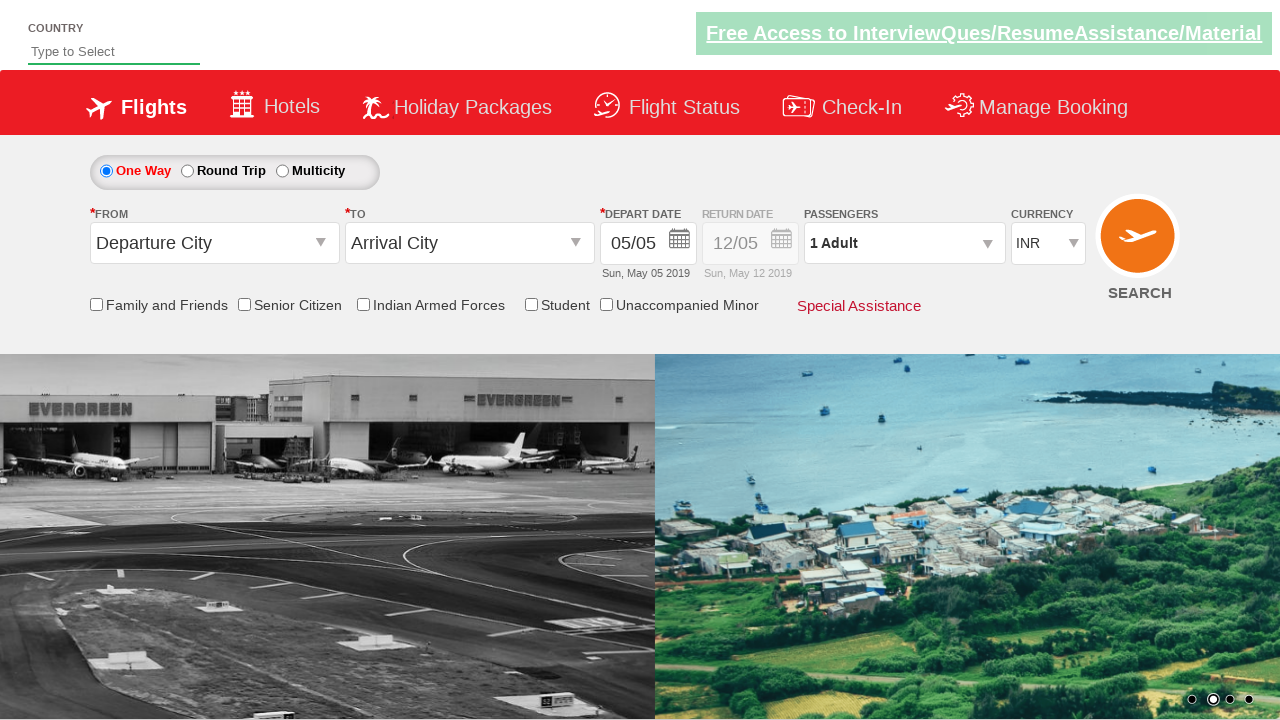

Selected currency dropdown option by index 2 on #ctl00_mainContent_DropDownListCurrency
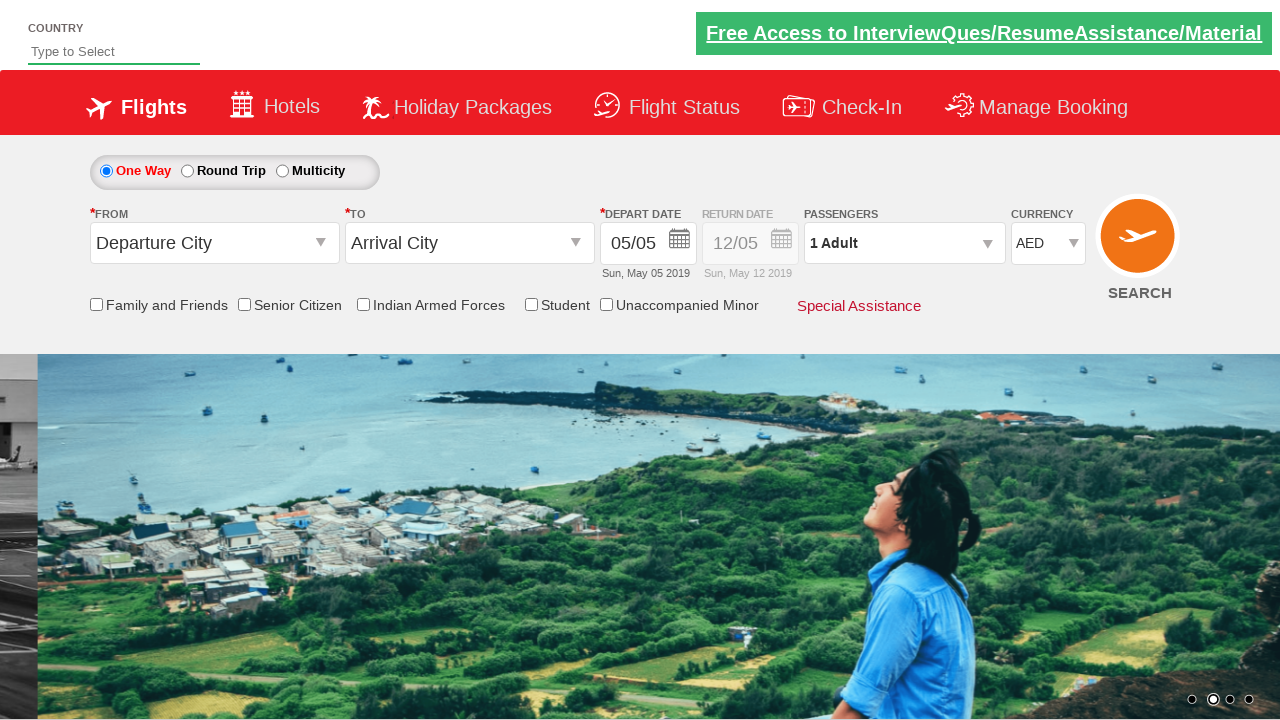

Verified selected option by index: AED
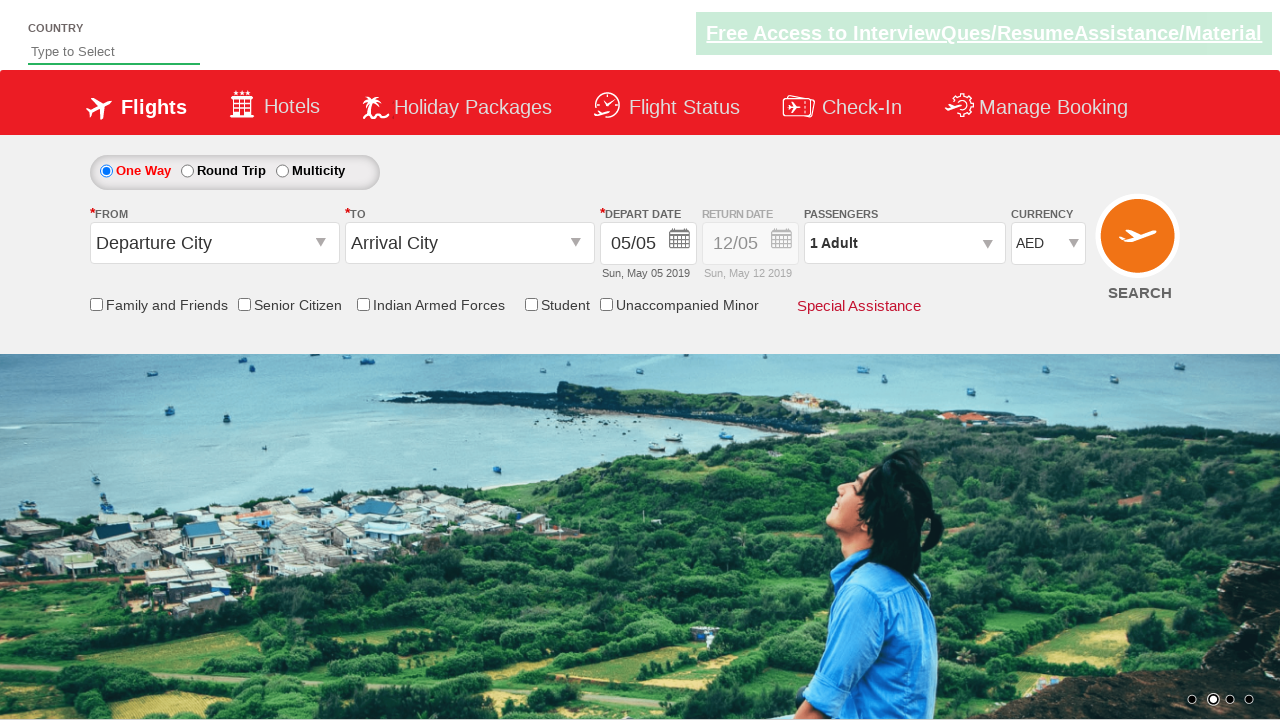

Selected currency dropdown option by value 'INR' on #ctl00_mainContent_DropDownListCurrency
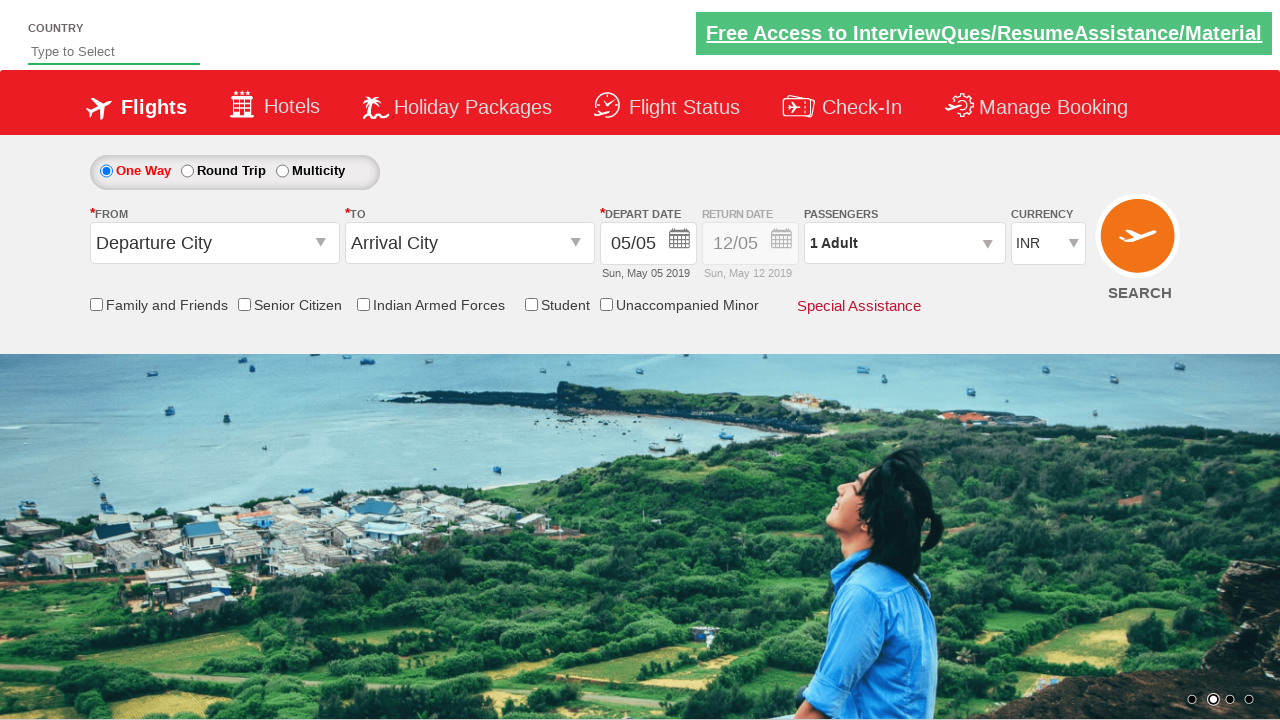

Verified selected option by value: INR
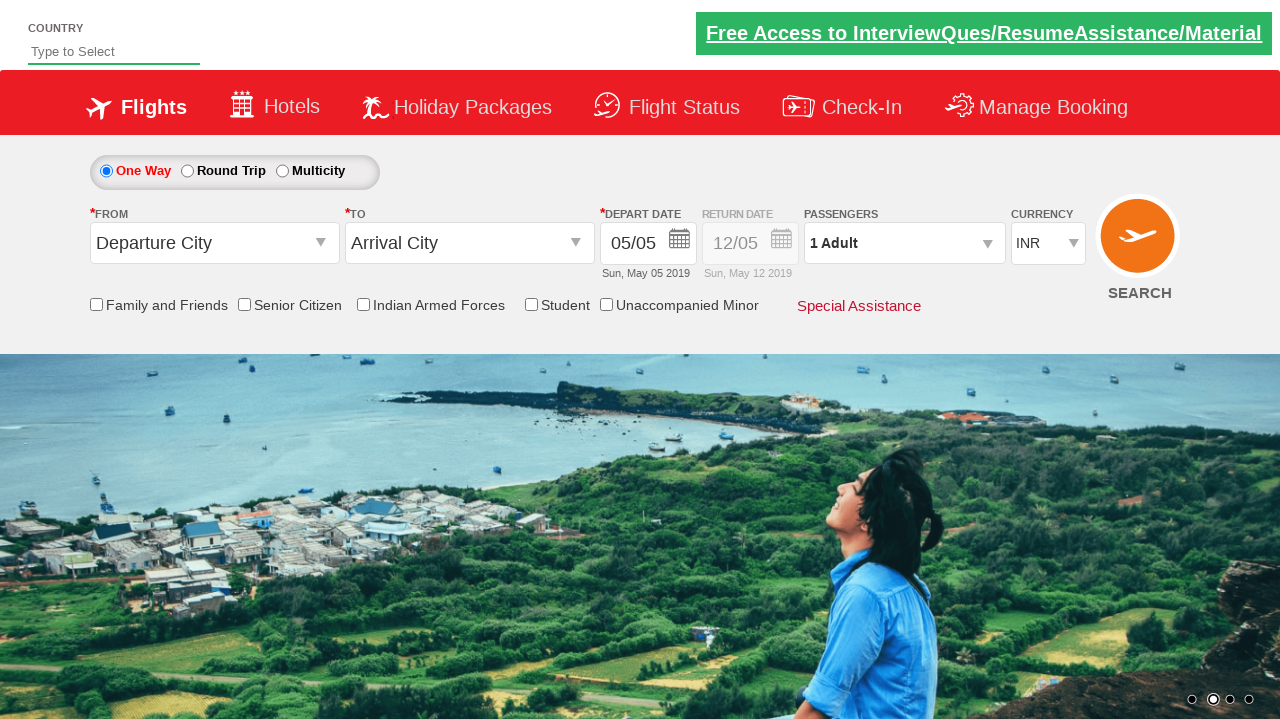

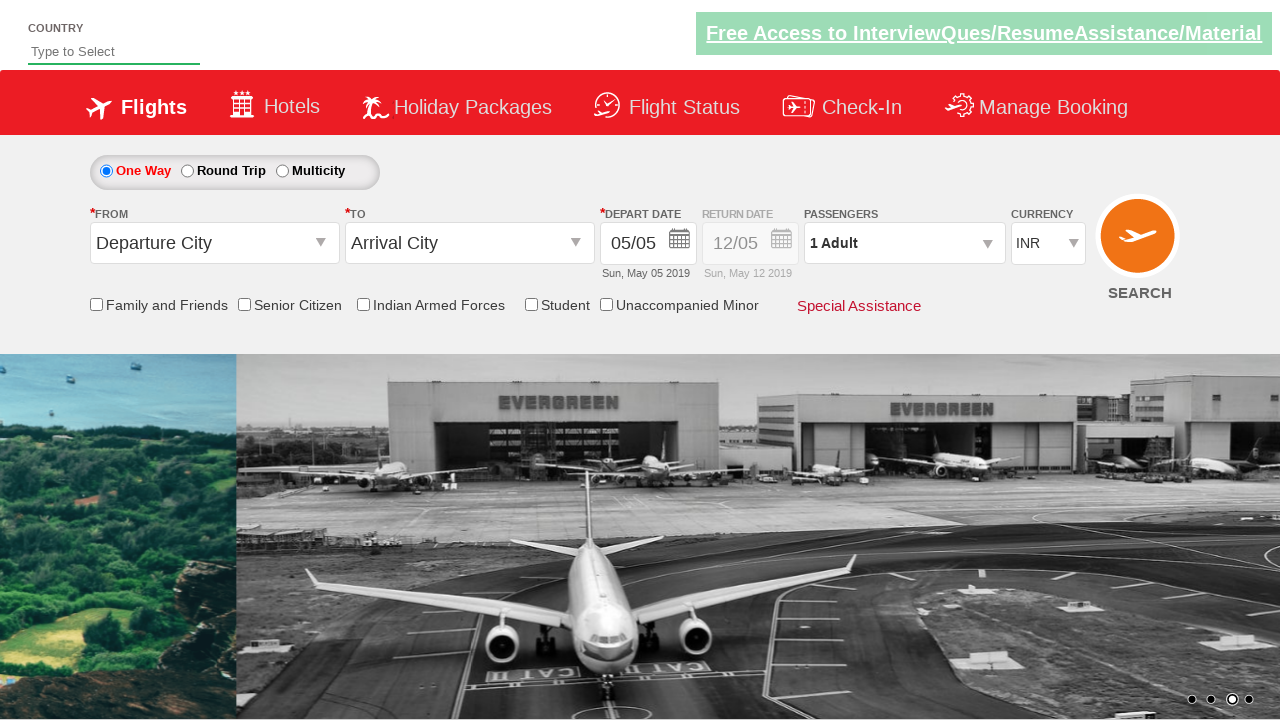